Tests a practice automation page by selecting a checkbox option, selecting the same option from a dropdown, entering it in a text field, and verifying it appears in an alert dialog

Starting URL: https://rahulshettyacademy.com/AutomationPractice/

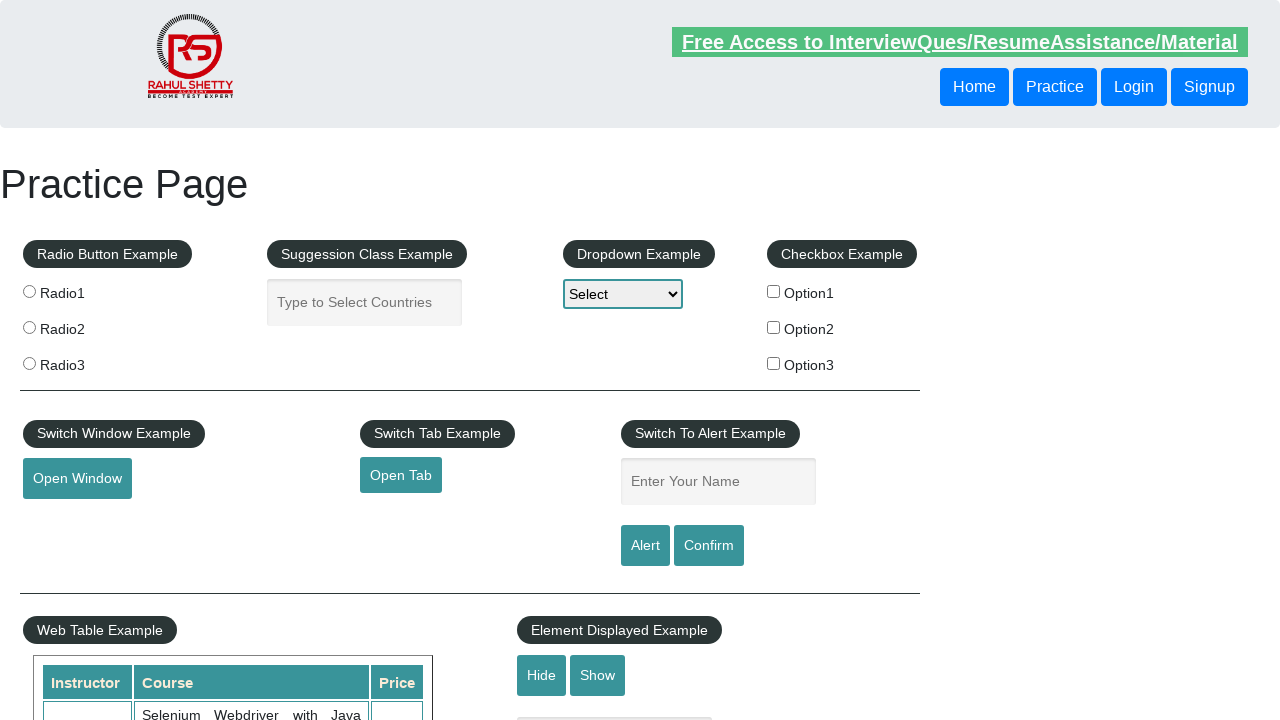

Clicked the Benz checkbox option at (774, 327) on #checkBoxOption2
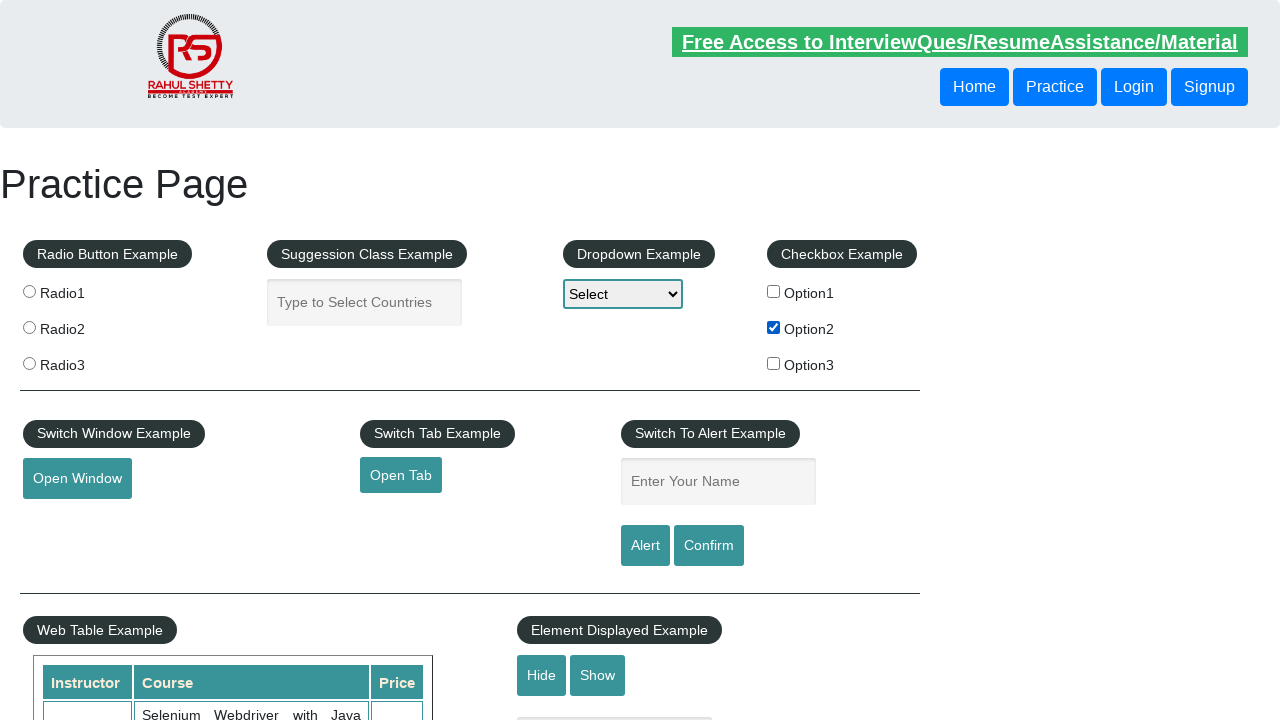

Retrieved checkbox label text: 'Option2'
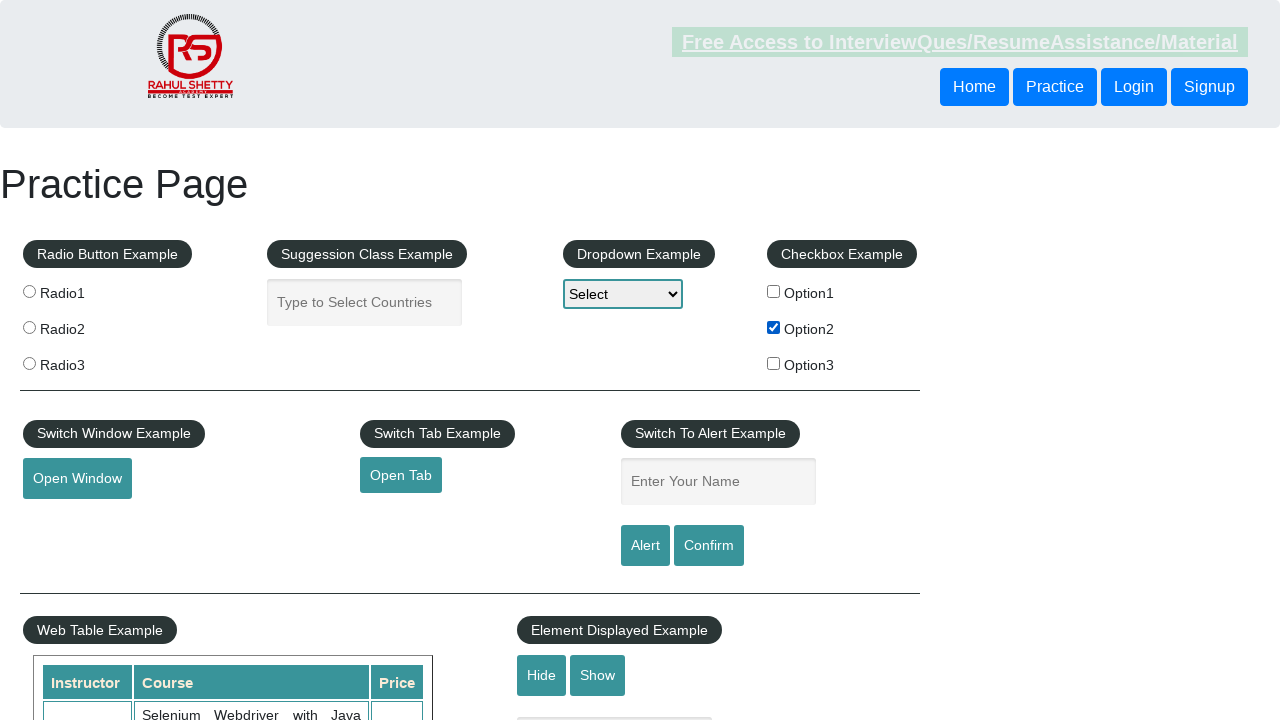

Selected 'Option2' from dropdown on #dropdown-class-example
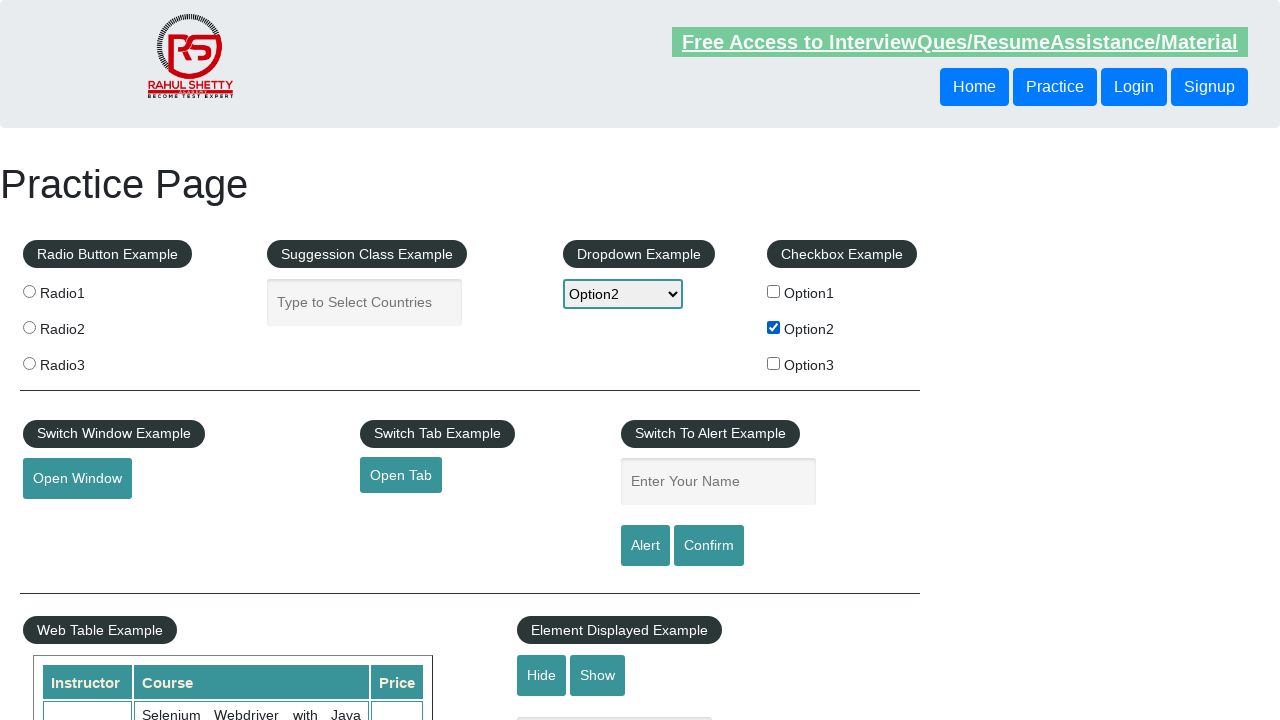

Entered 'Option2' in the name field on input[name='enter-name']
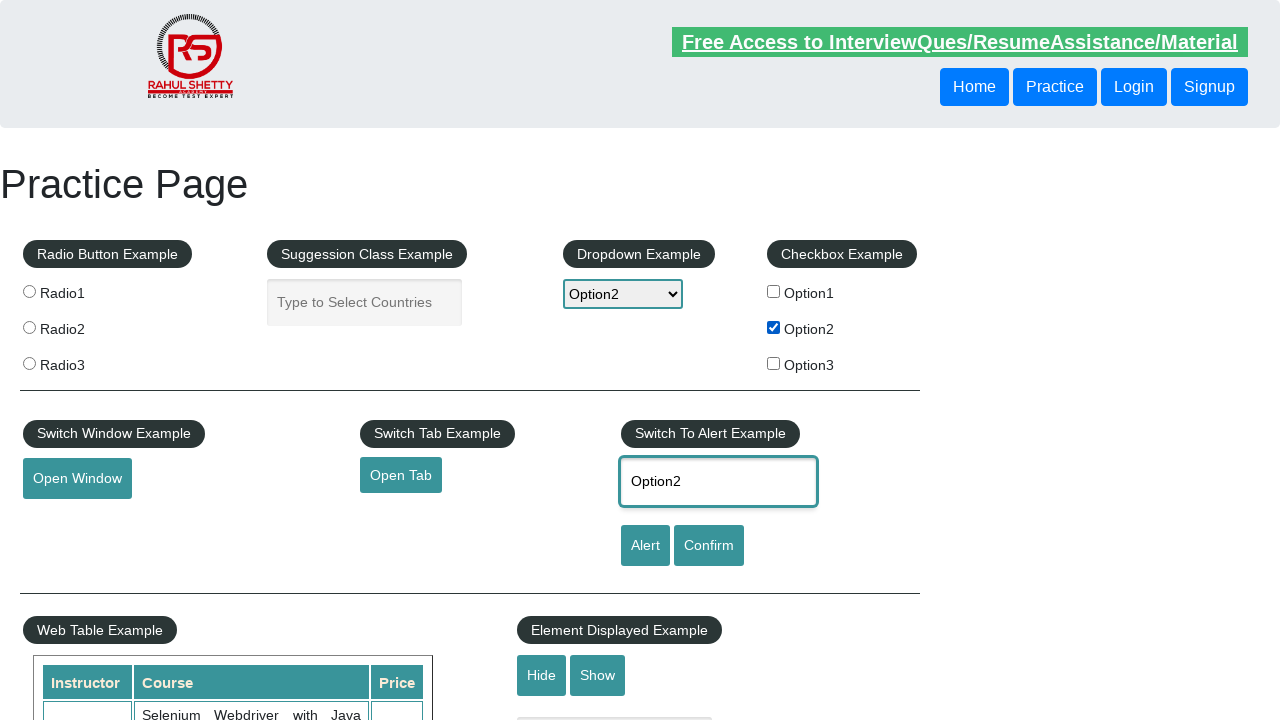

Clicked the alert button at (645, 546) on #alertbtn
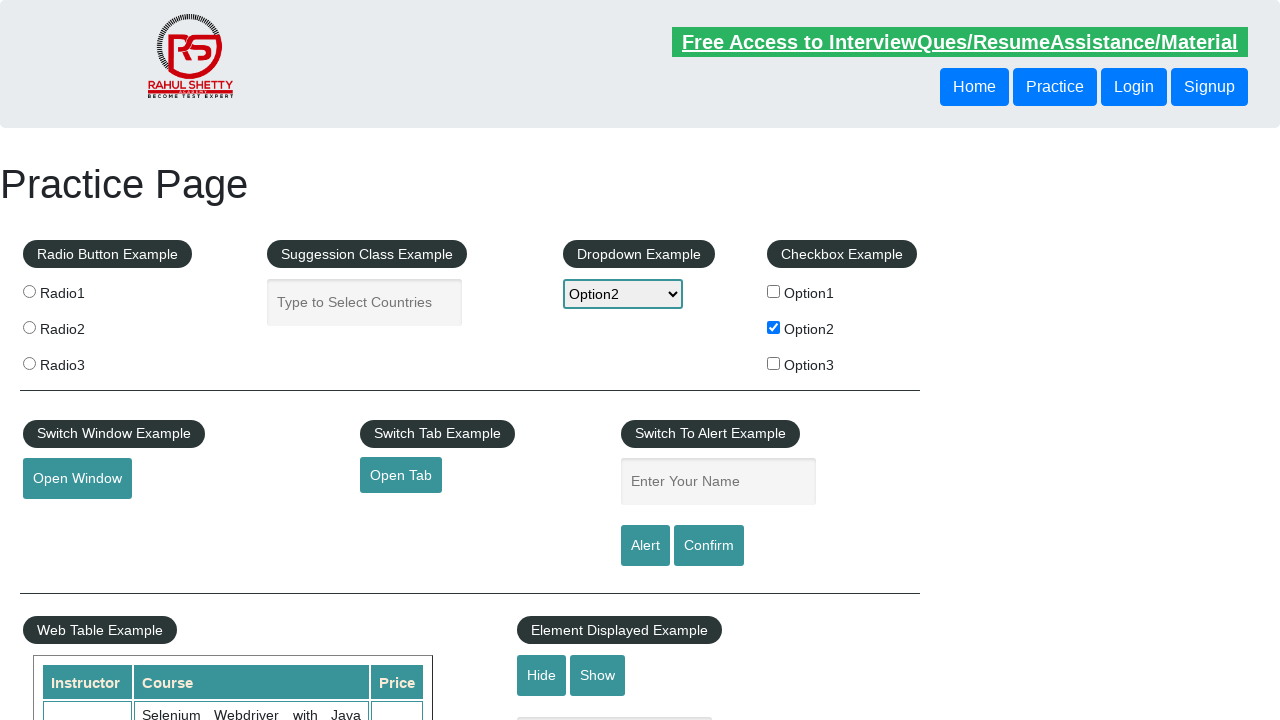

Set up dialog handler to accept alerts
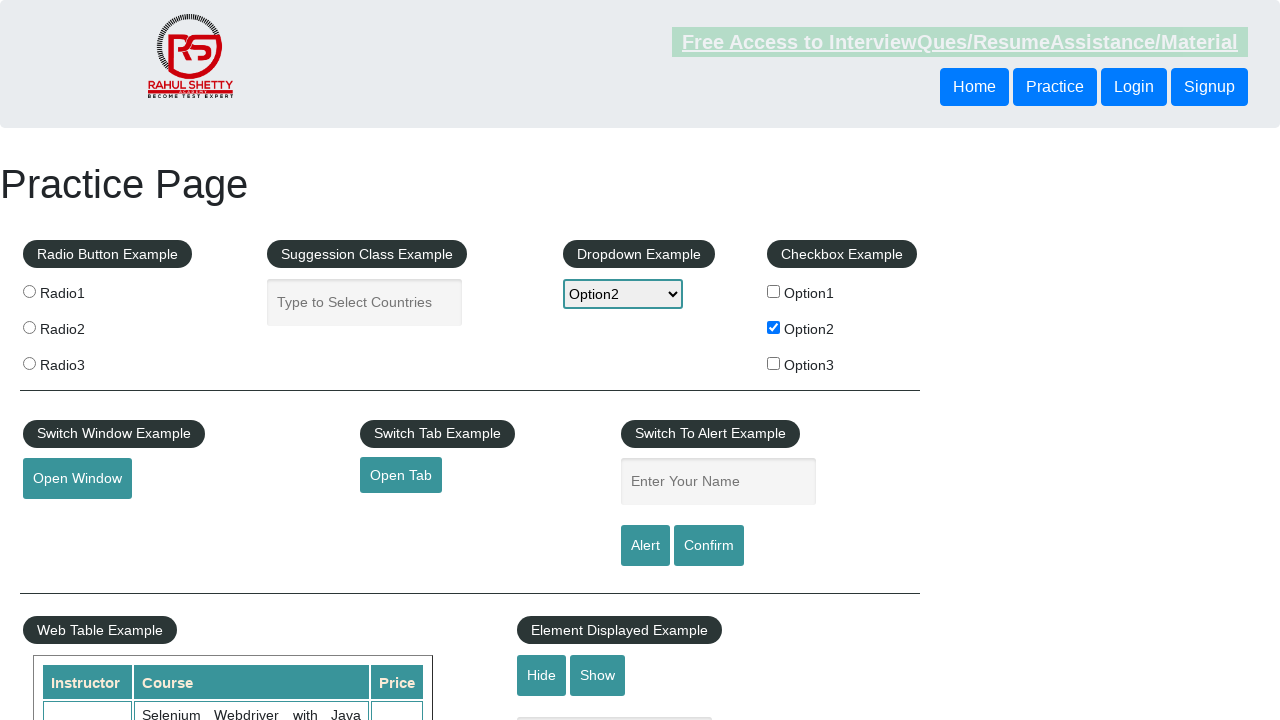

Clicked alert button again to trigger alert dialog at (645, 546) on #alertbtn
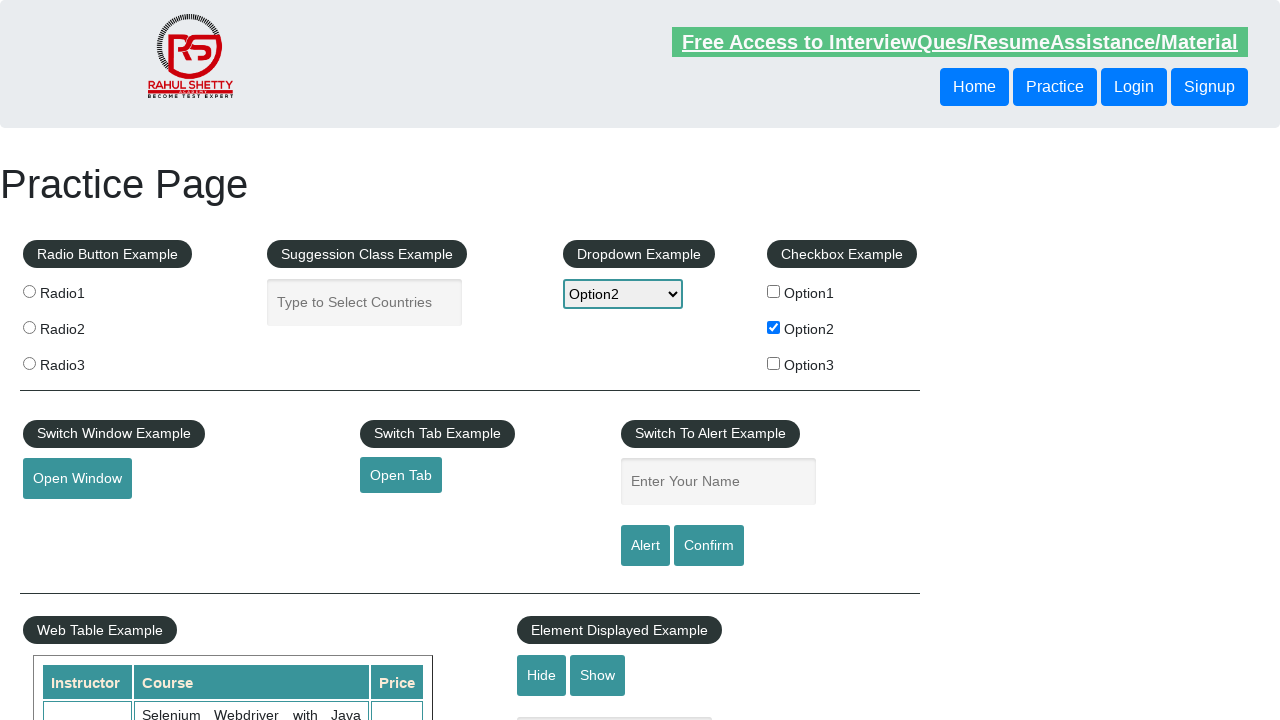

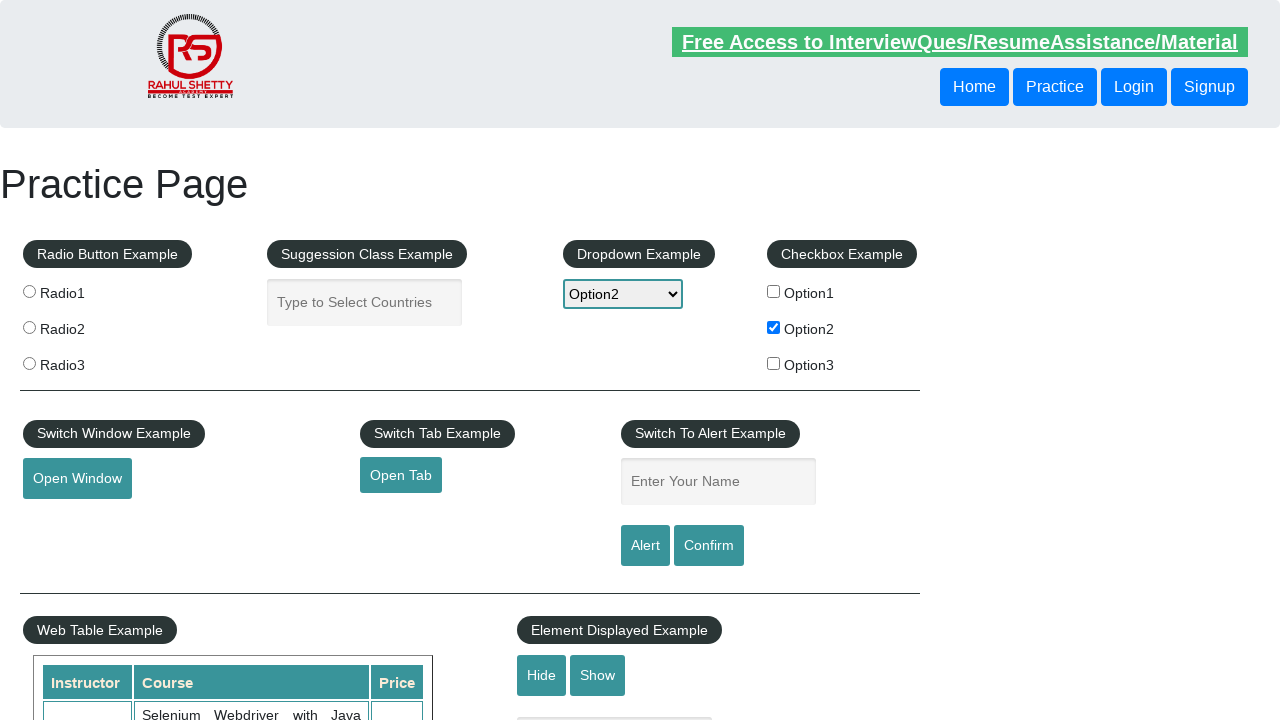